Tests a picklist interface by selecting multiple items using control-click and then moving them to another list

Starting URL: https://leafground.com/list.xhtml

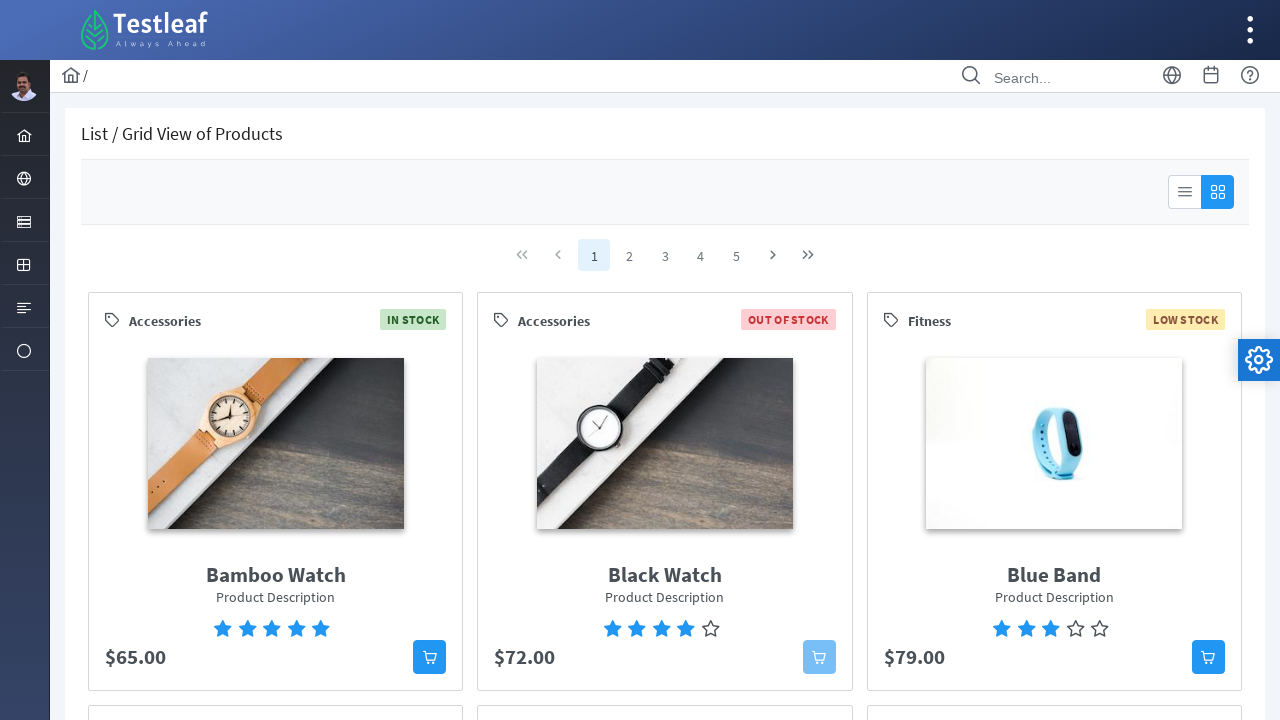

Found 7 selectable items in the source list
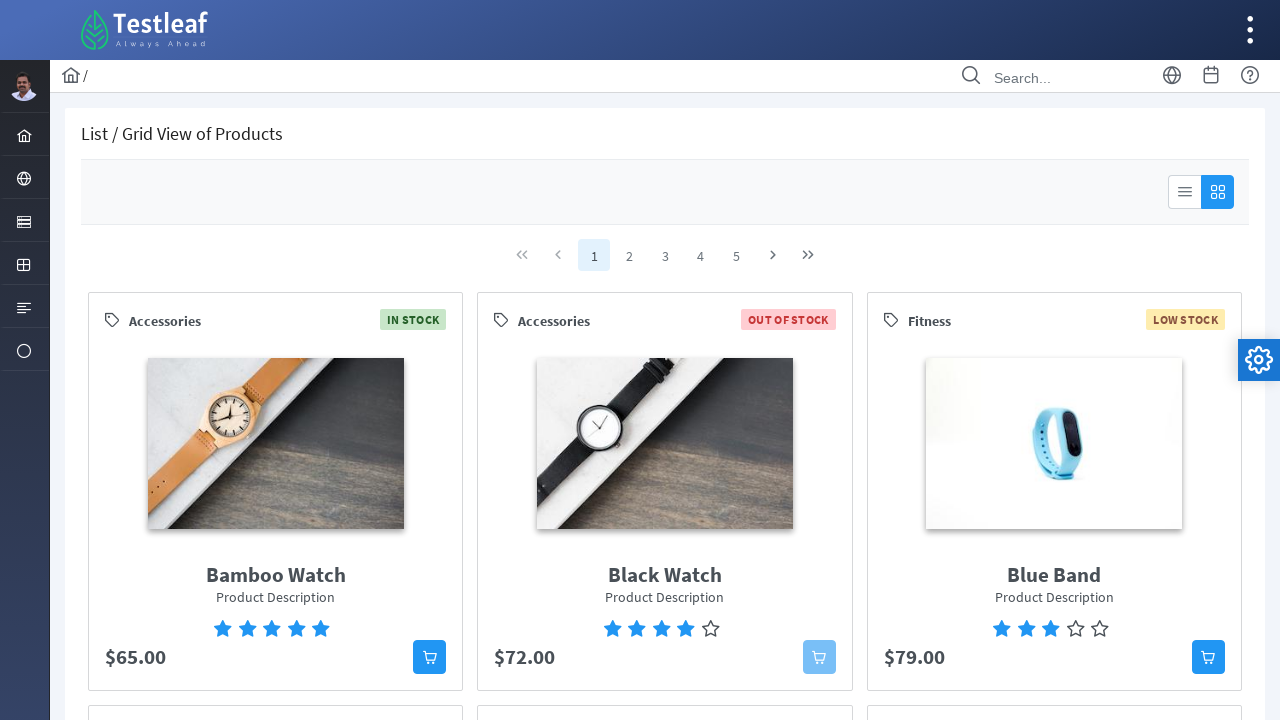

Pressed Control key down for multi-select
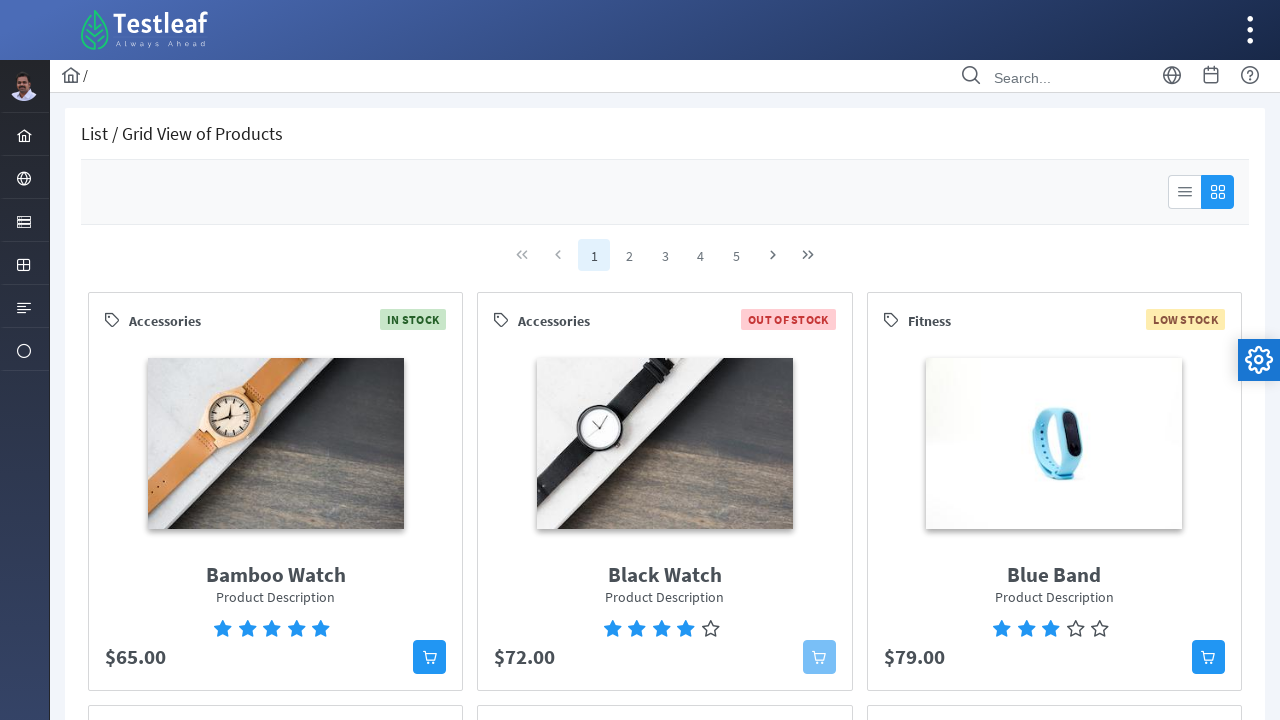

Selected first item (index 0) with control-click at (291, 472) on xpath=//*[@id="pickList"]/div[2]/ul/li >> nth=0
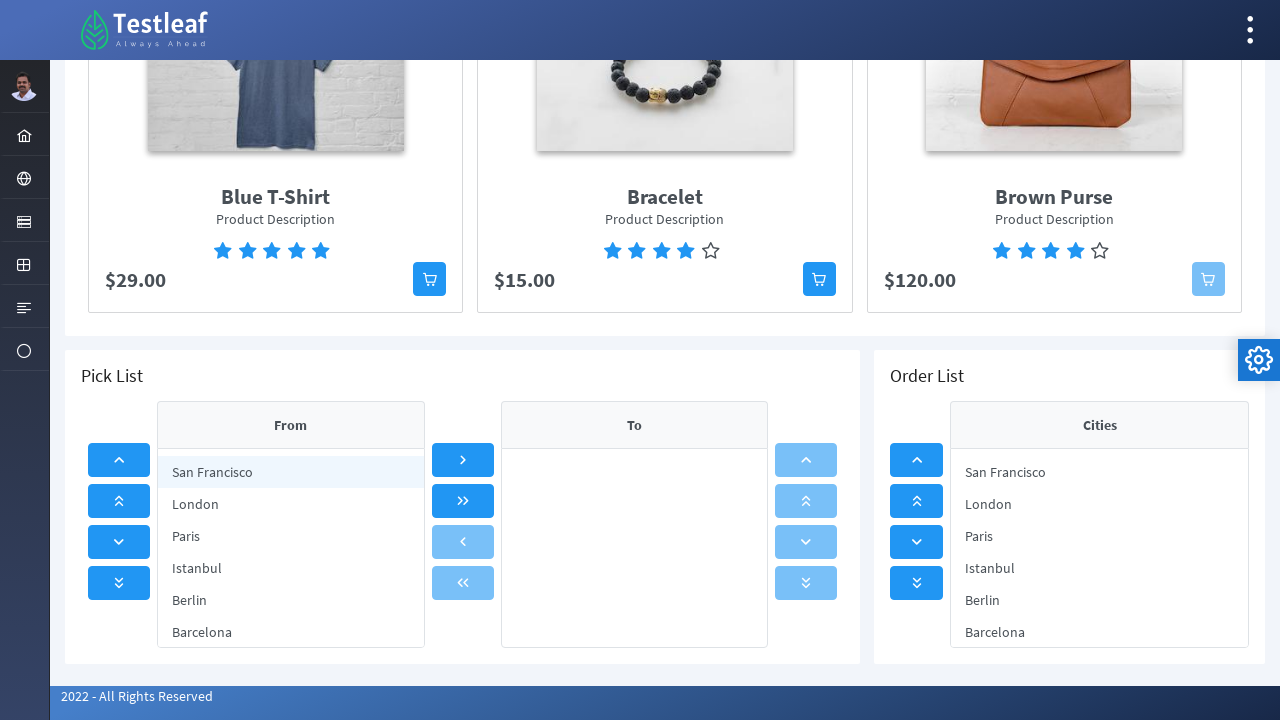

Selected second item (index 1) with control-click at (291, 504) on xpath=//*[@id="pickList"]/div[2]/ul/li >> nth=1
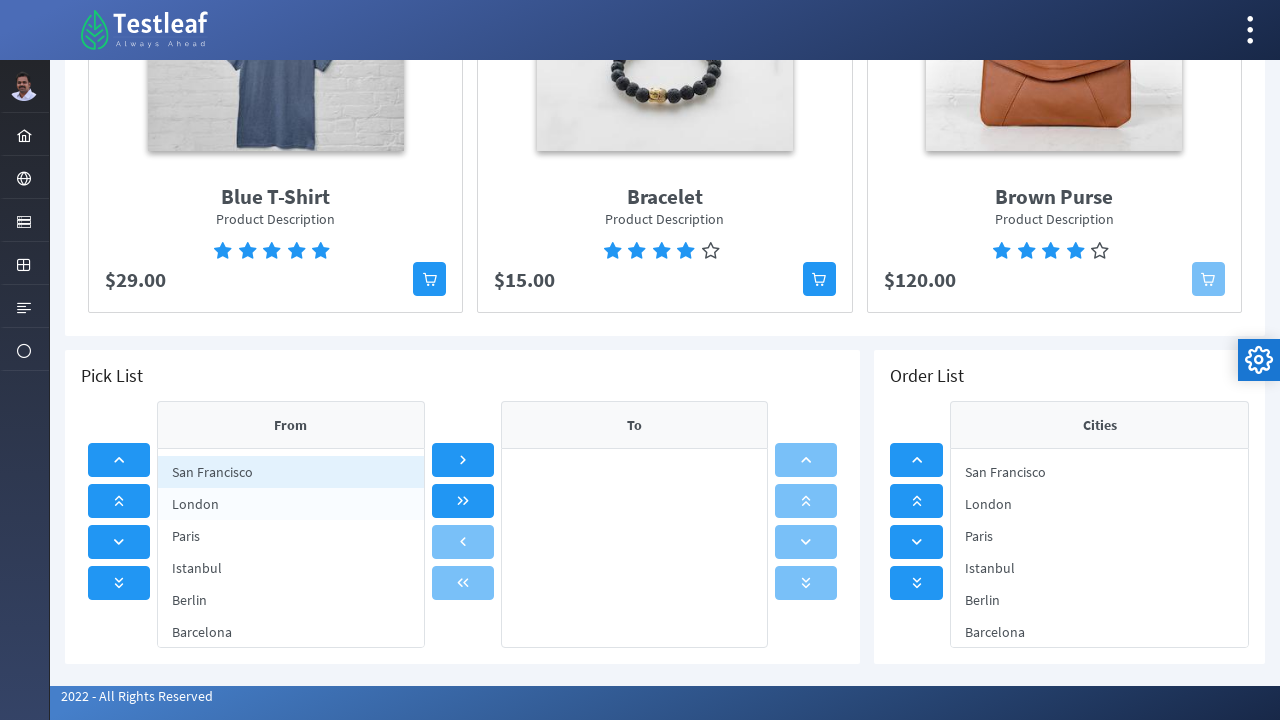

Selected fourth item (index 3) with control-click at (291, 568) on xpath=//*[@id="pickList"]/div[2]/ul/li >> nth=3
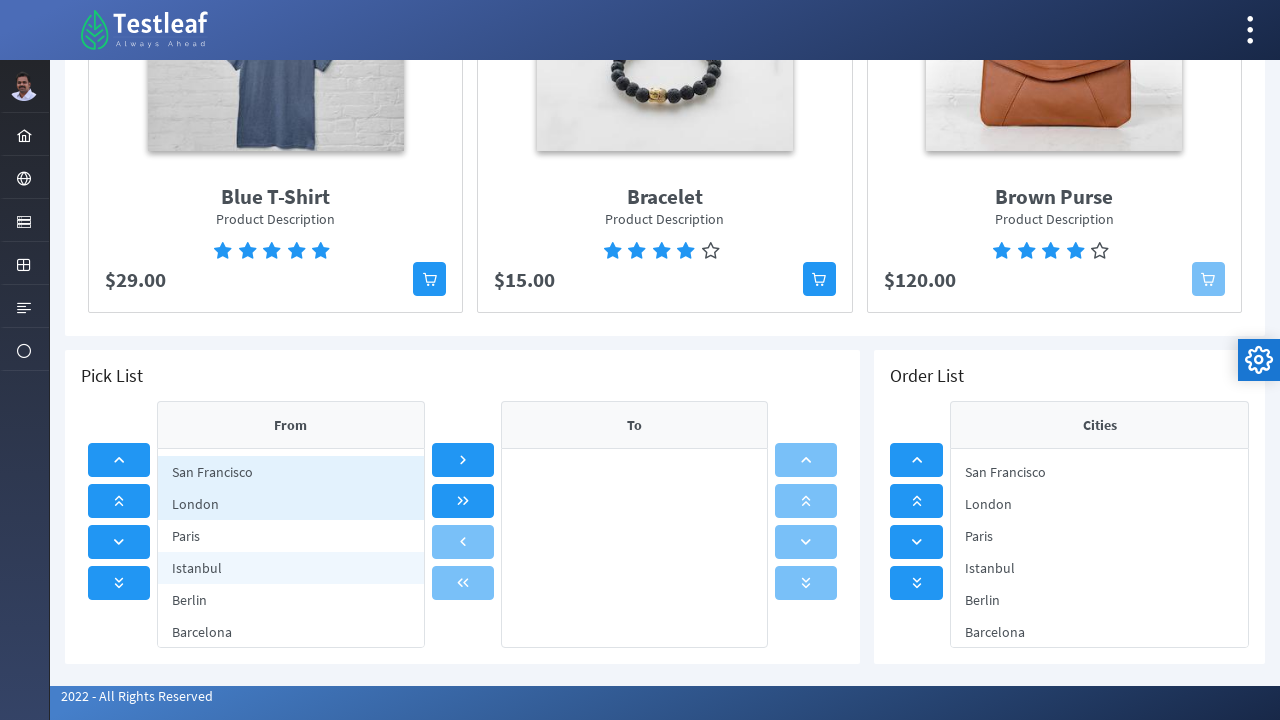

Released Control key
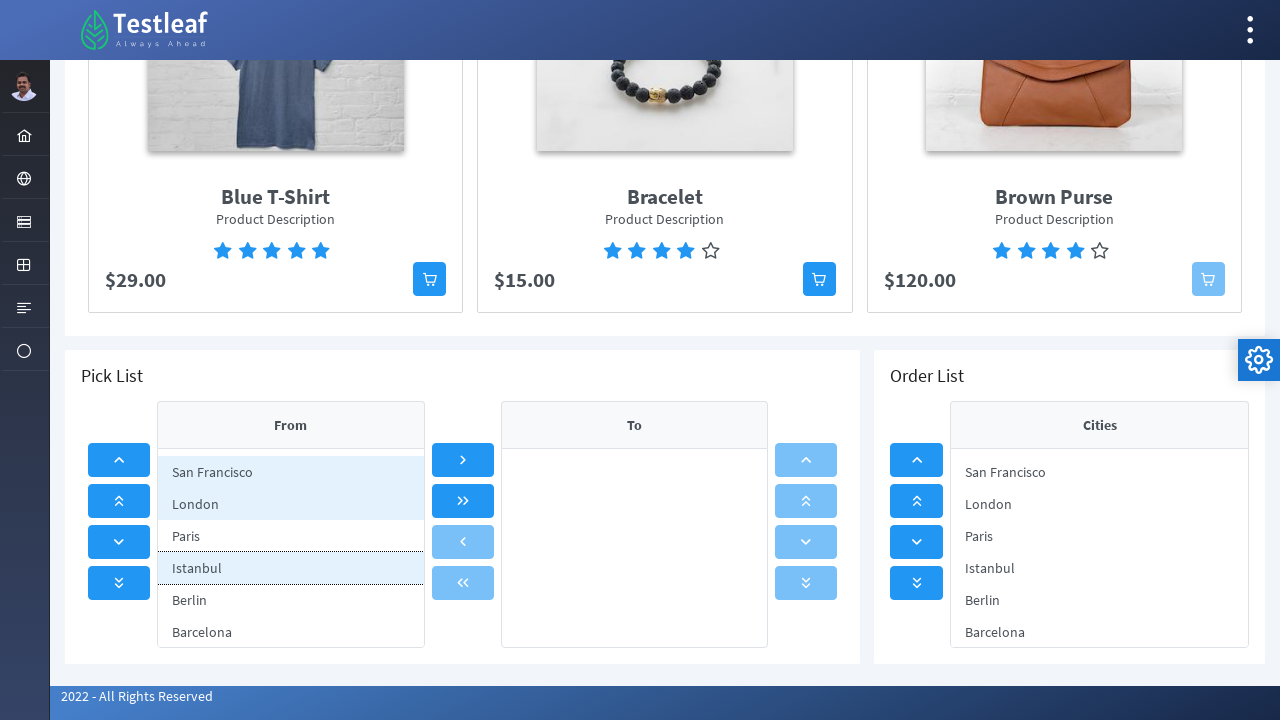

Located the move button to transfer selected items
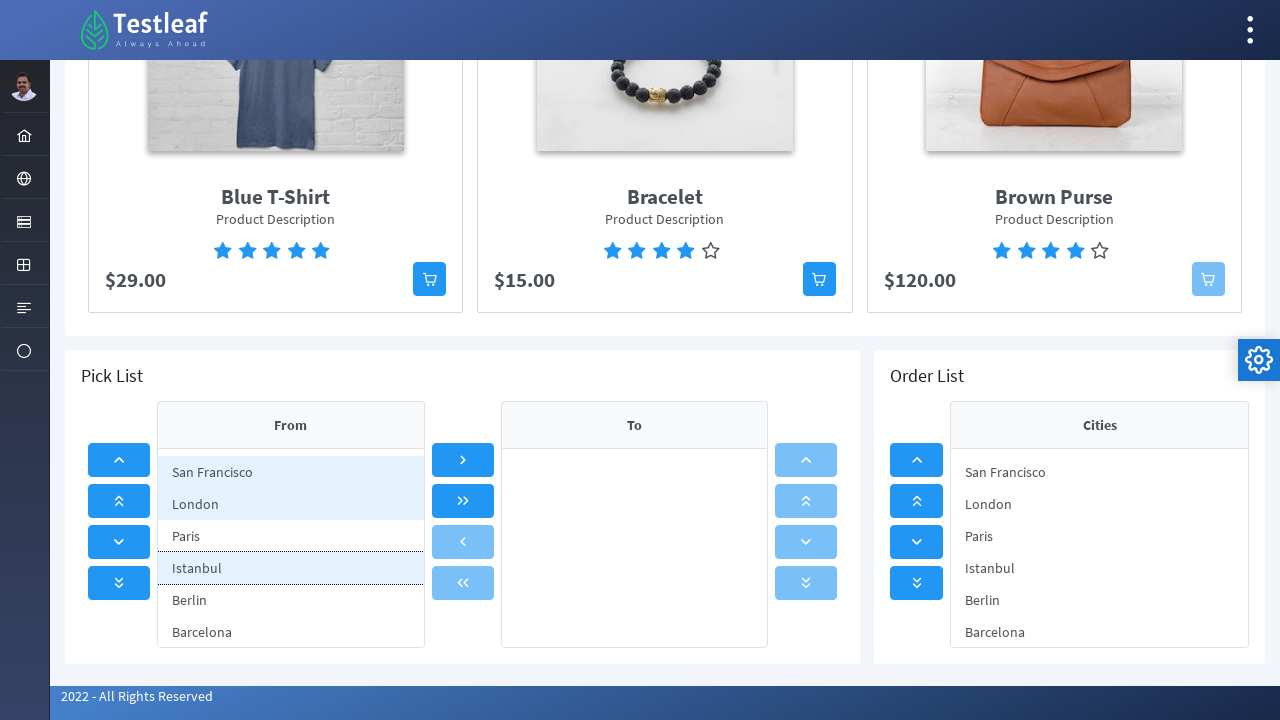

Clicked move button to transfer three selected items to the target list at (463, 460) on xpath=//*[@id="pickList"]/div[3]/div/button[1]/span[1]
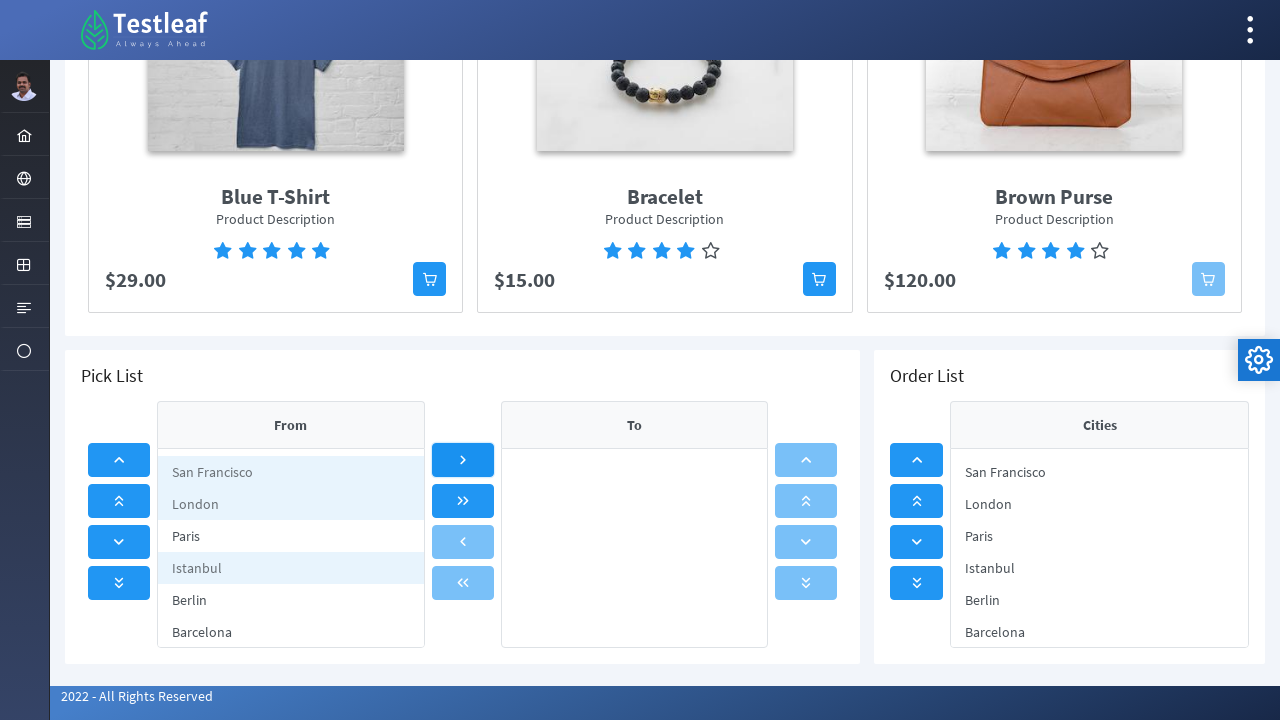

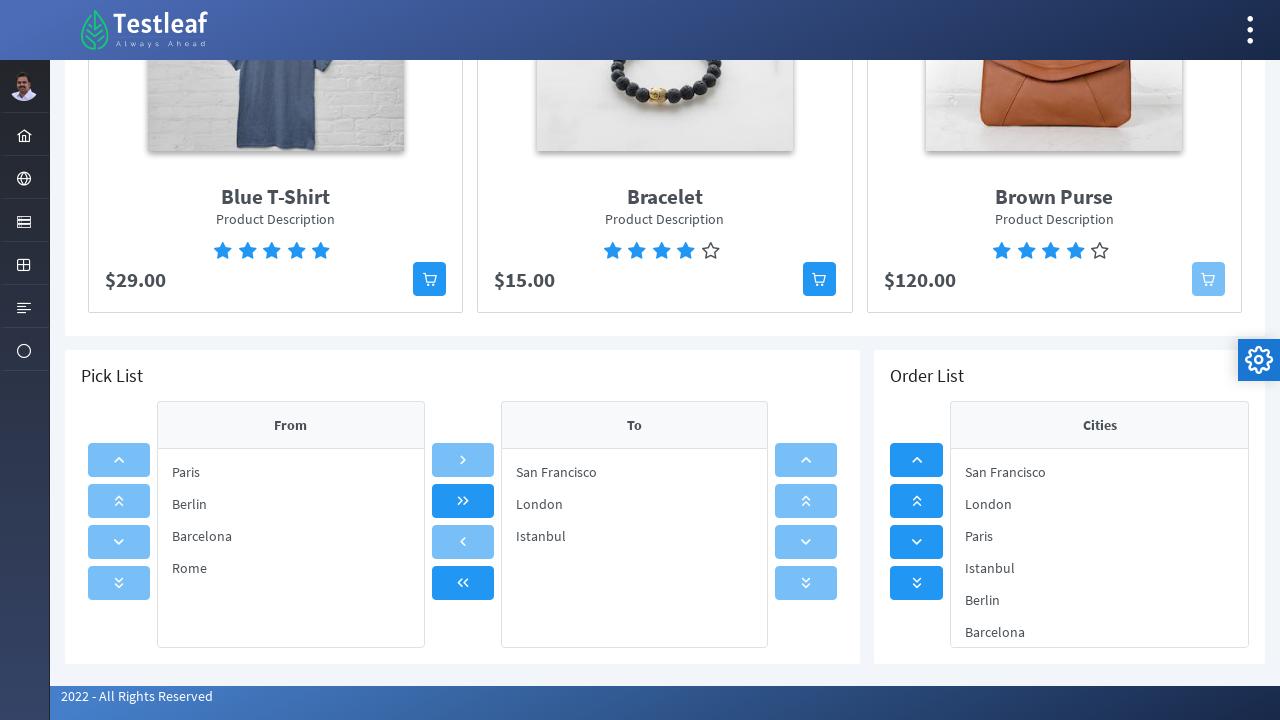